Navigates to a jobs website, clicks on the Jobs link, and verifies the page title changes correctly

Starting URL: https://alchemy.hguy.co/jobs

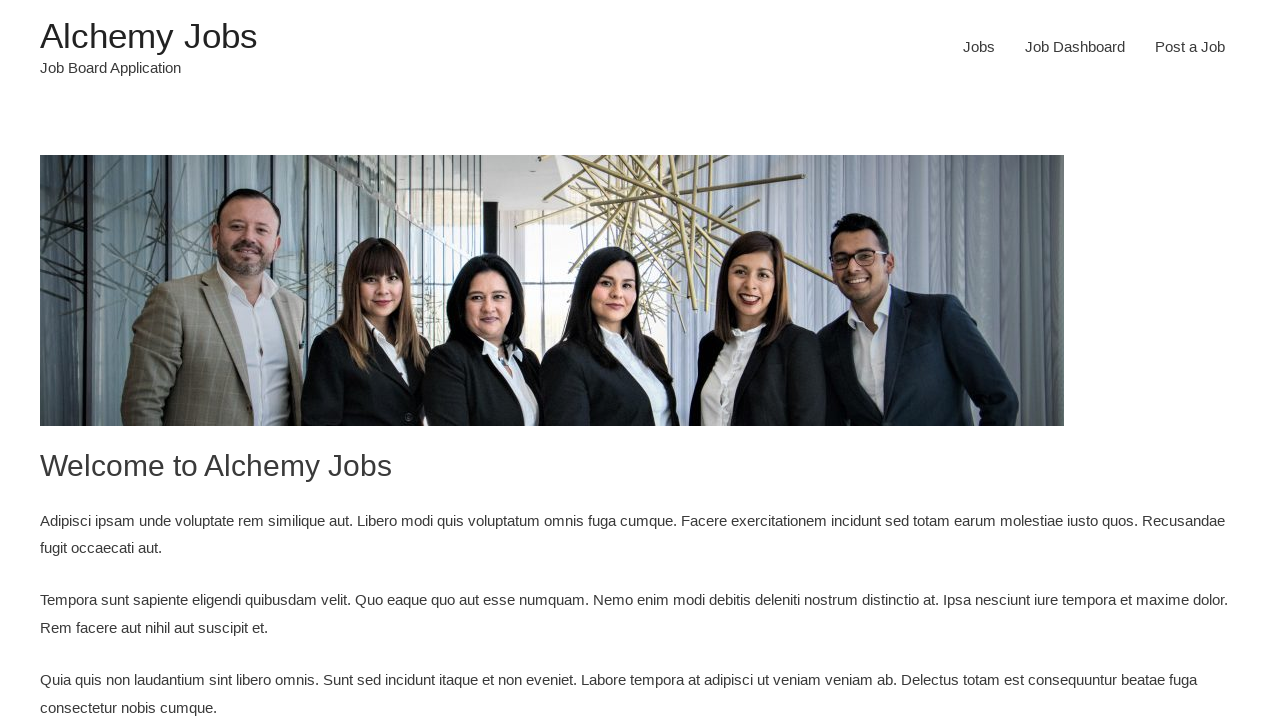

Clicked on the Jobs navigation link at (979, 47) on xpath=//a[text()='Jobs']
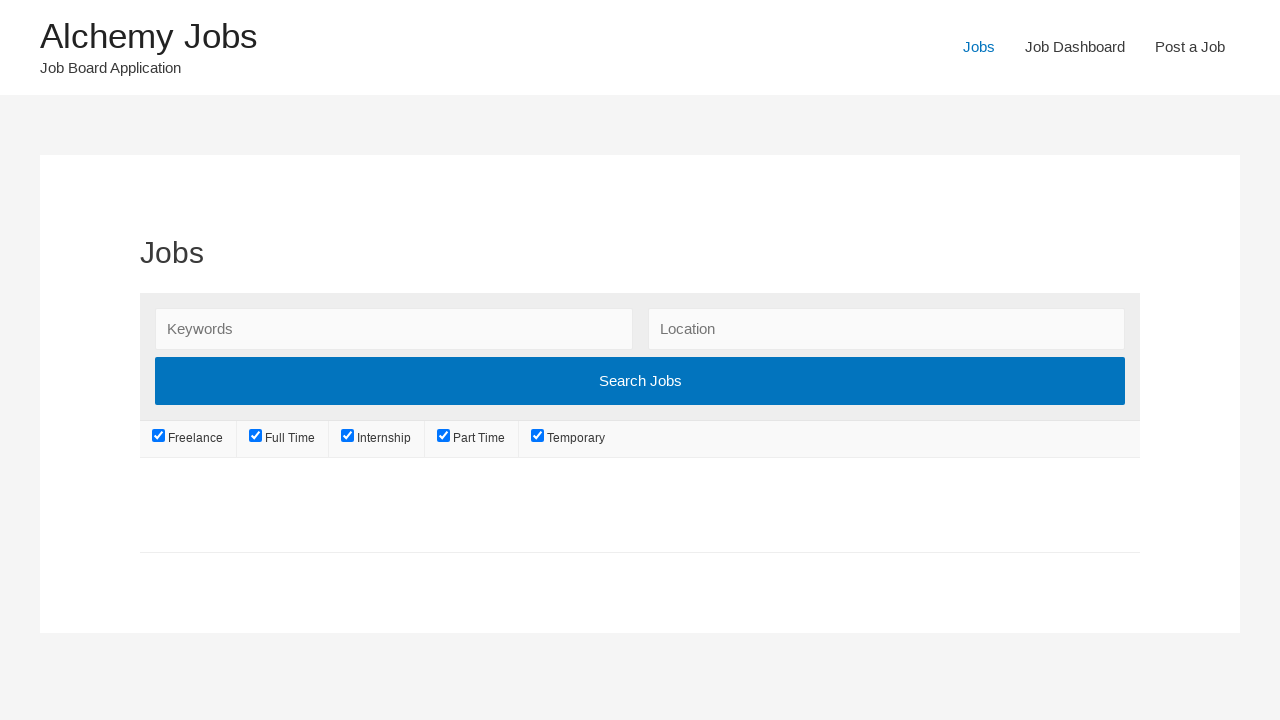

Page load completed
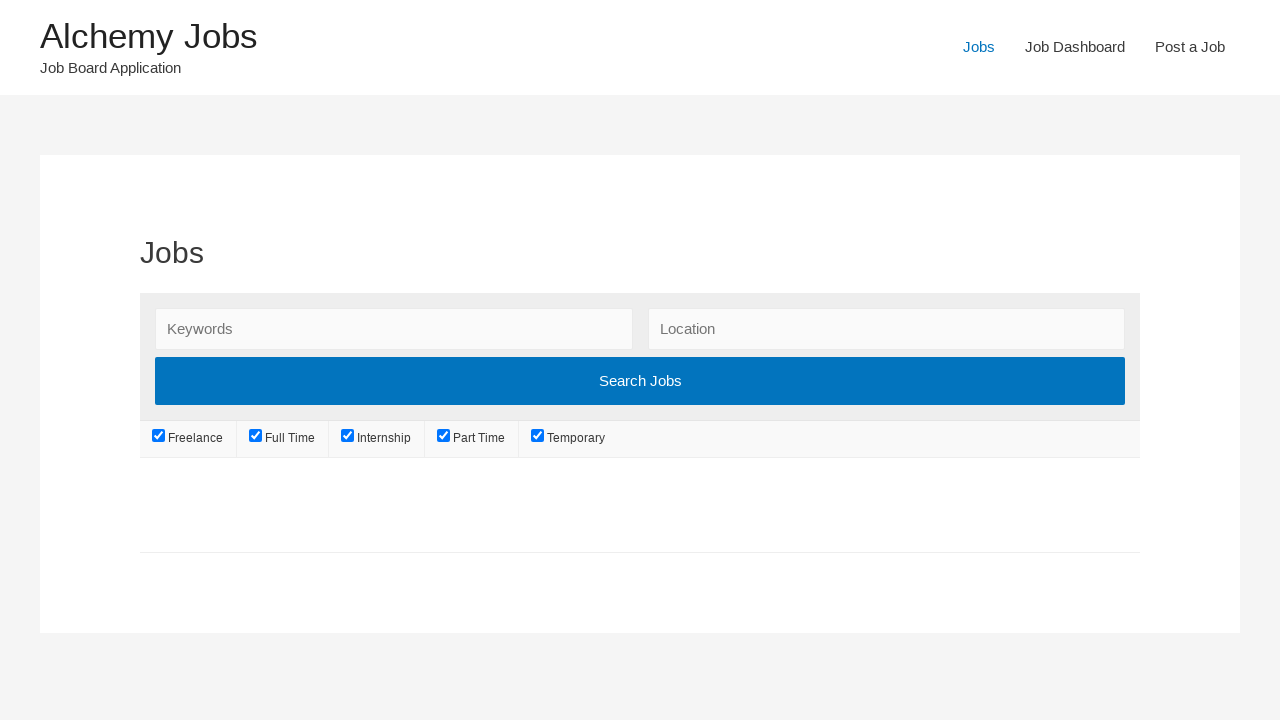

Verified page title is 'Jobs – Alchemy Jobs'
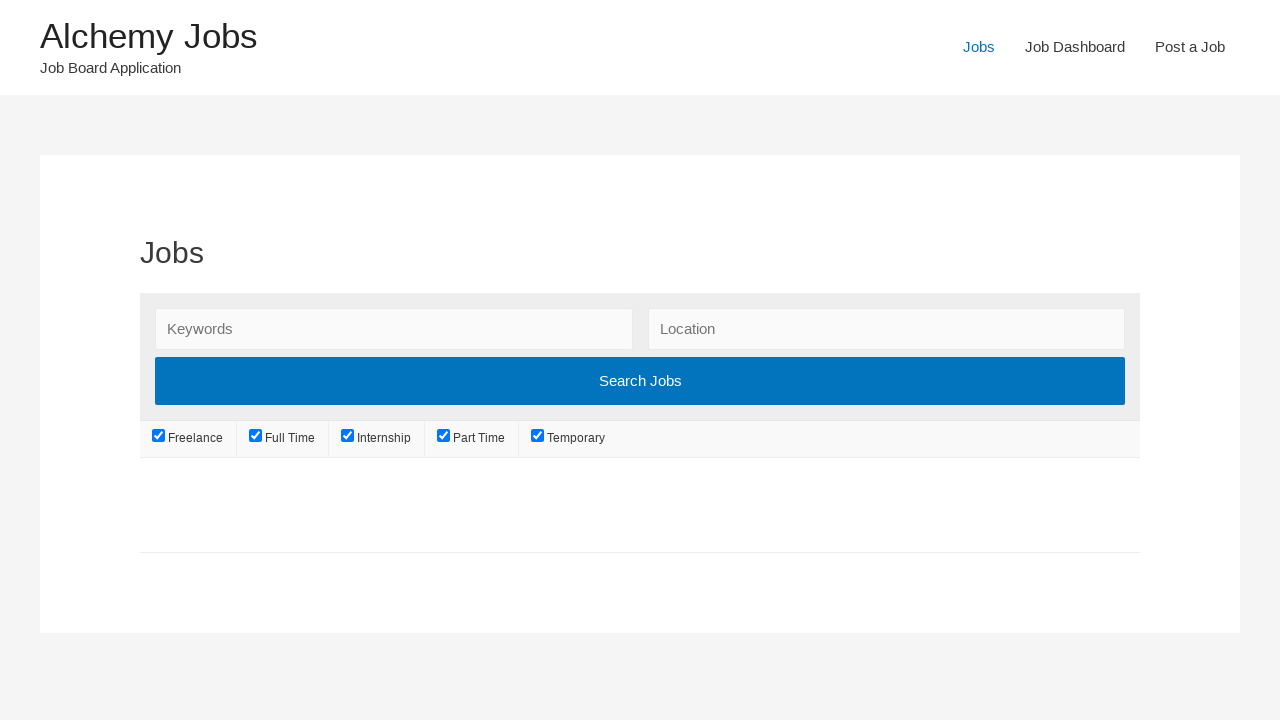

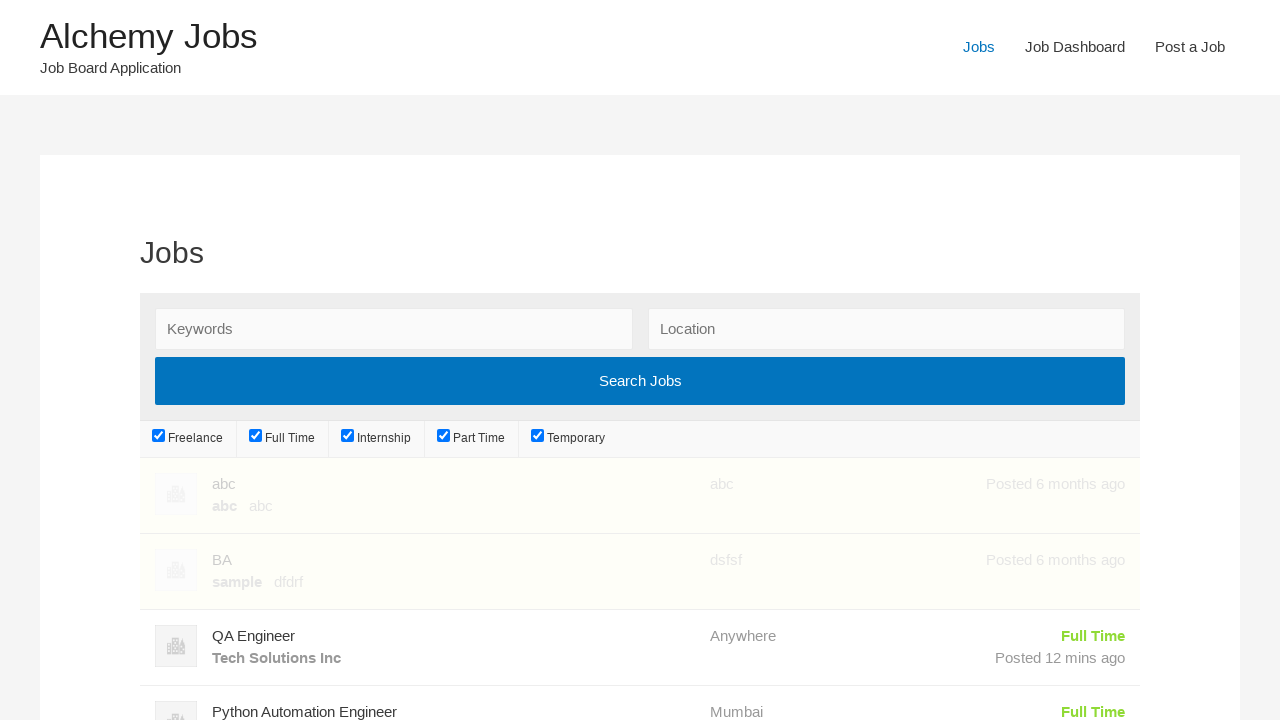